Tests interaction with disabled form fields by clicking on the Disabled option and using JavaScript to fill disabled input fields

Starting URL: https://demoapps.qspiders.com/ui?scenario=6

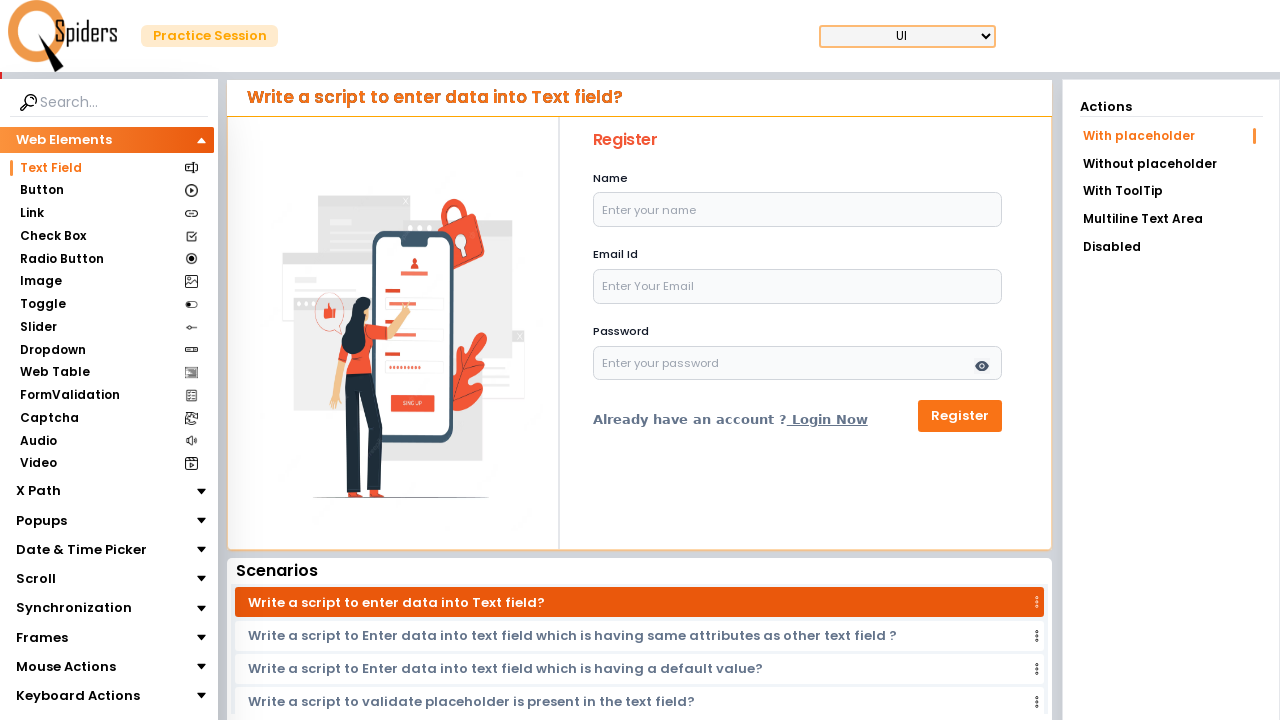

Clicked on the Disabled option at (1171, 247) on xpath=//li[text()='Disabled']
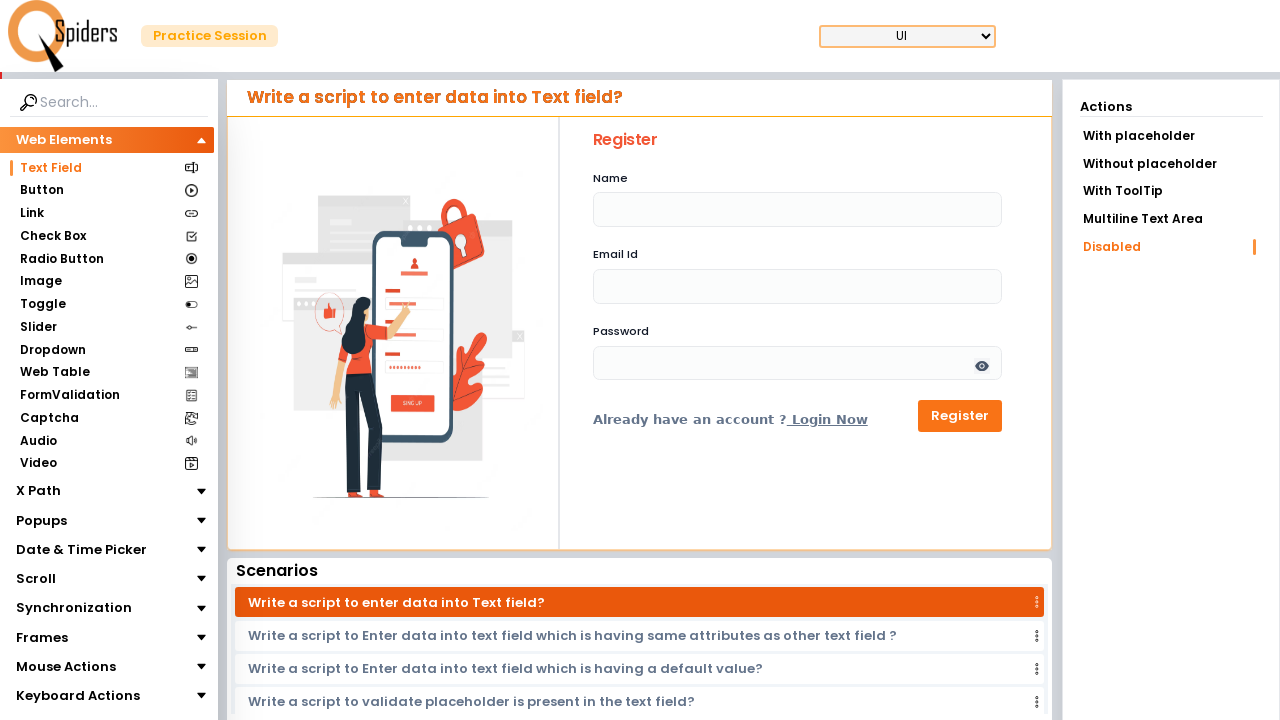

Used JavaScript to fill disabled name field with 'abc'
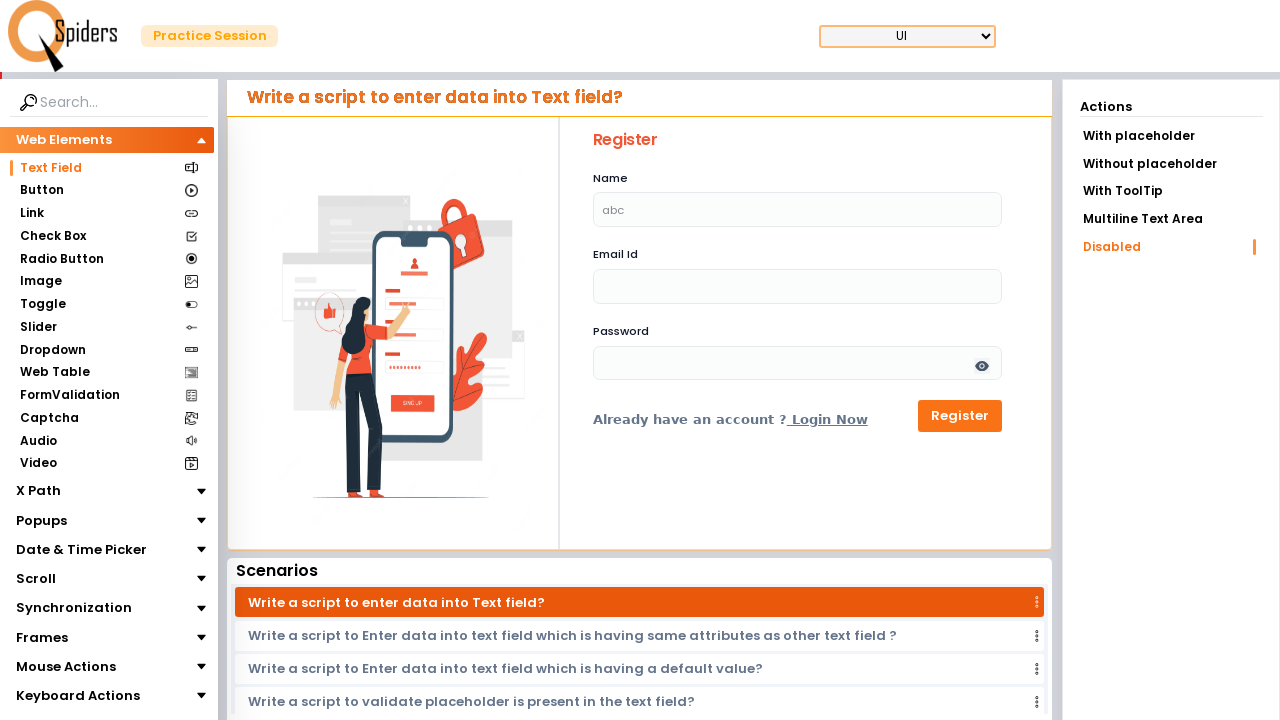

Used JavaScript to fill disabled email field with 'abc@gmail.com'
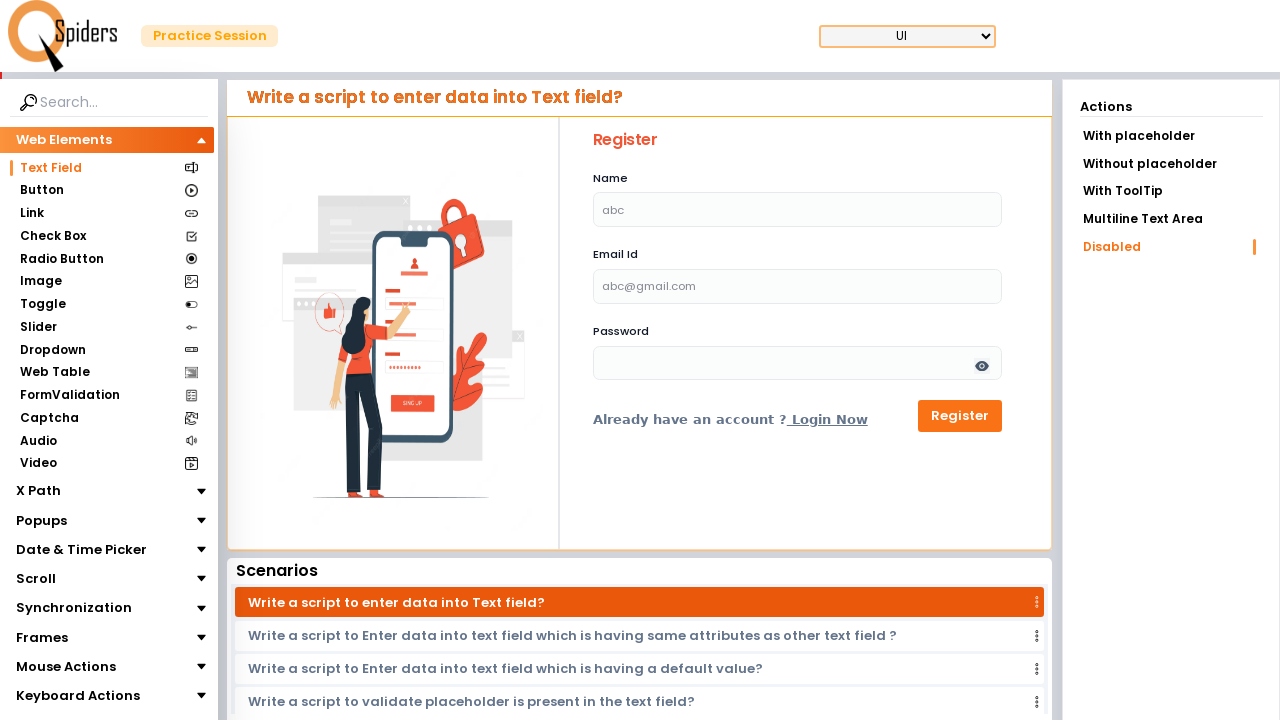

Used JavaScript to fill disabled password field with 'abc@1234'
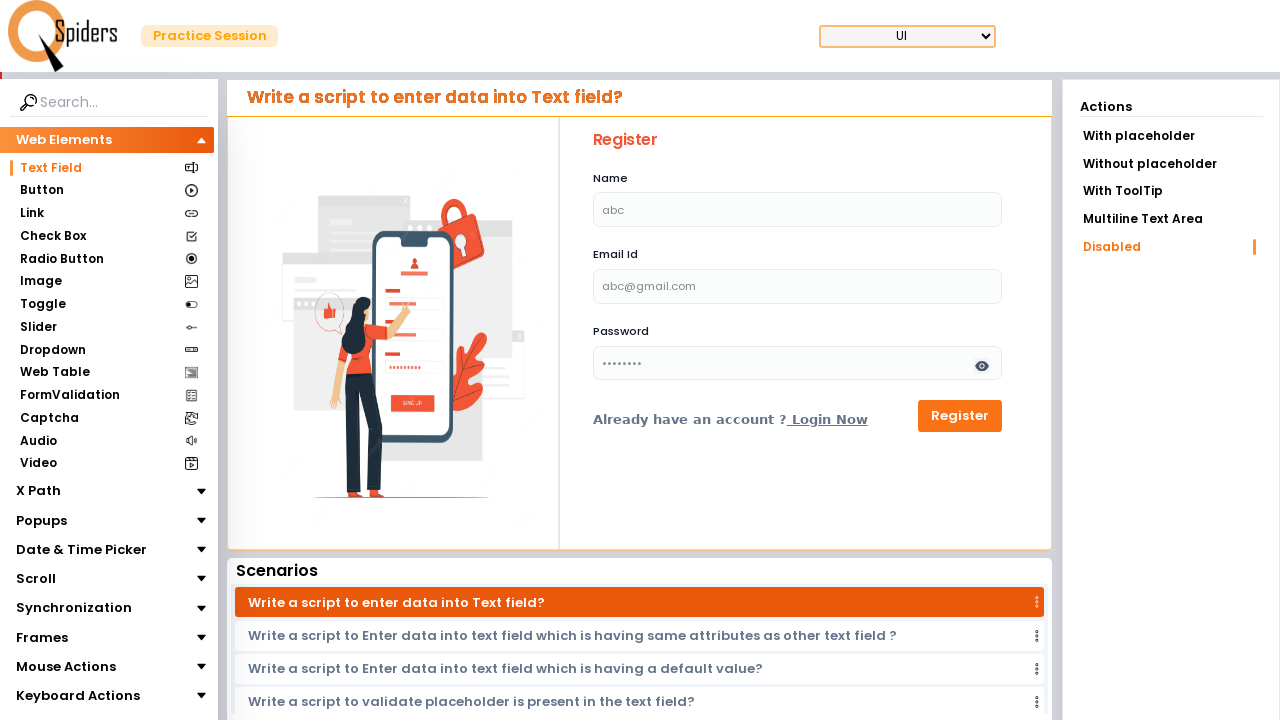

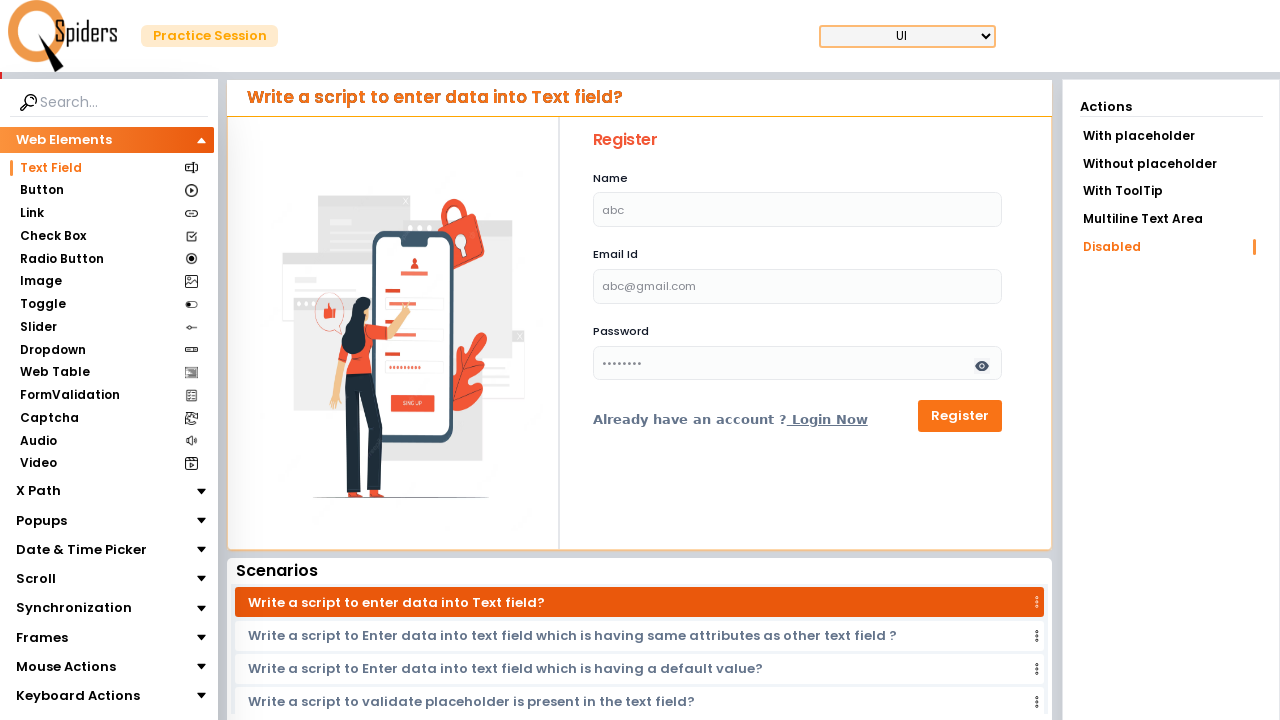